Tests the subscription functionality on the cart page by navigating to cart, scrolling to footer, entering an email address in the subscription form, and verifying the success message appears.

Starting URL: http://automationexercise.com

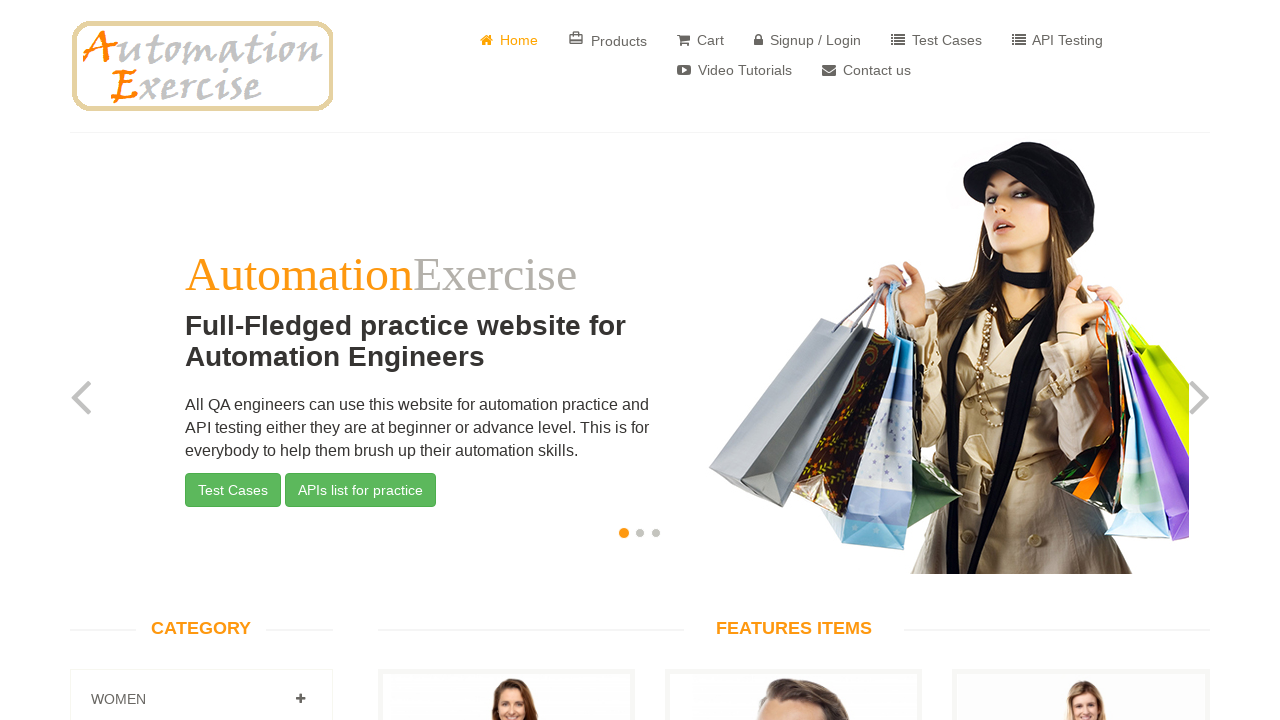

Verified home page title is 'Automation Exercise'
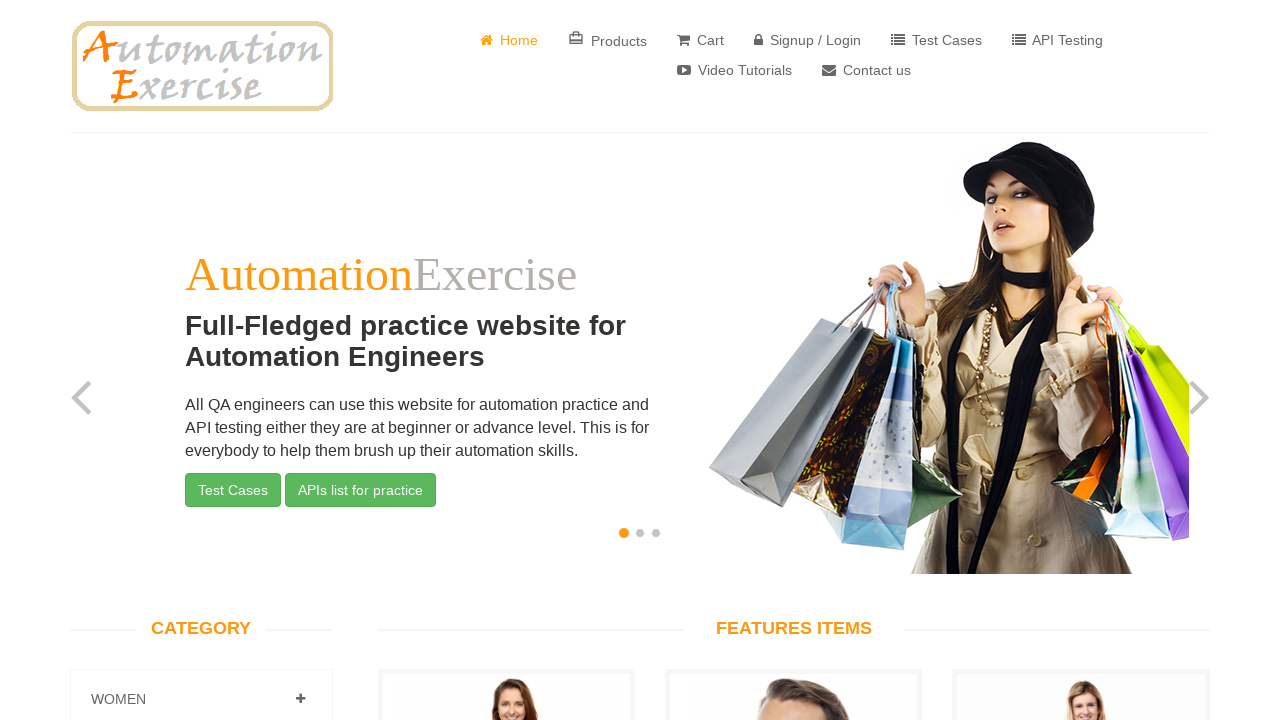

Clicked 'Cart' button to navigate to cart page at (700, 40) on a[href='/view_cart']
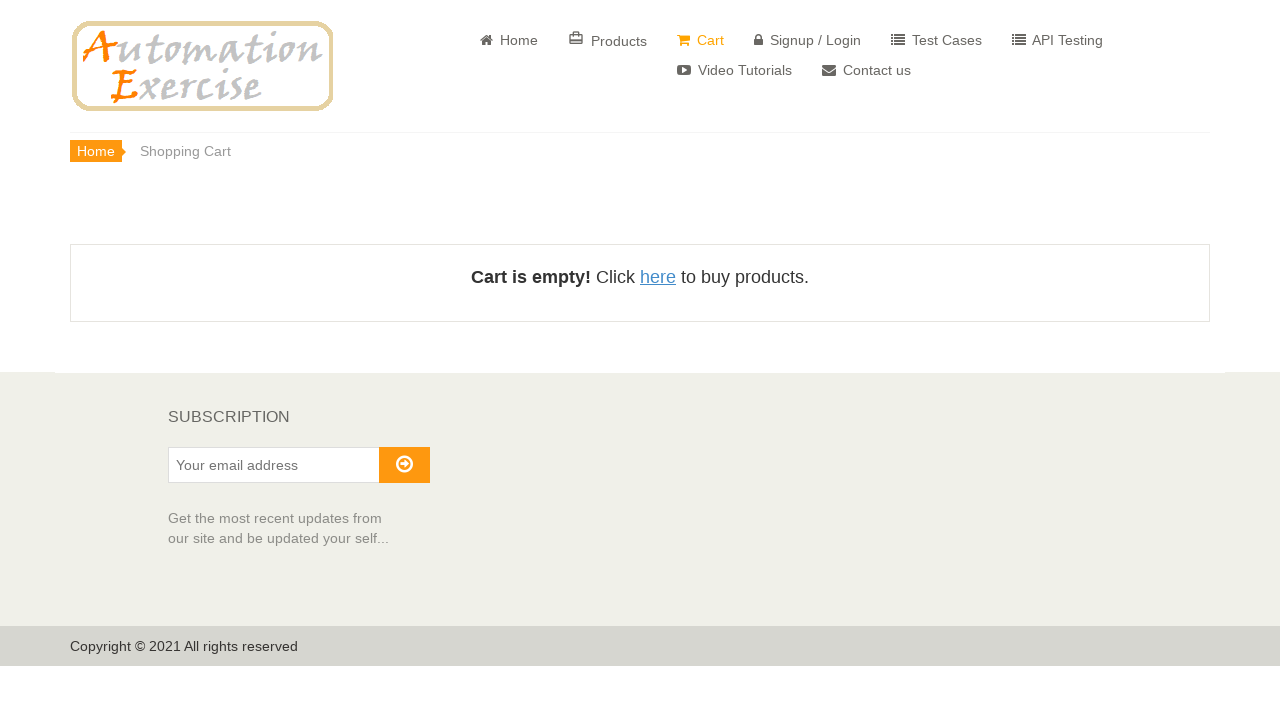

Scrolled down to footer of cart page
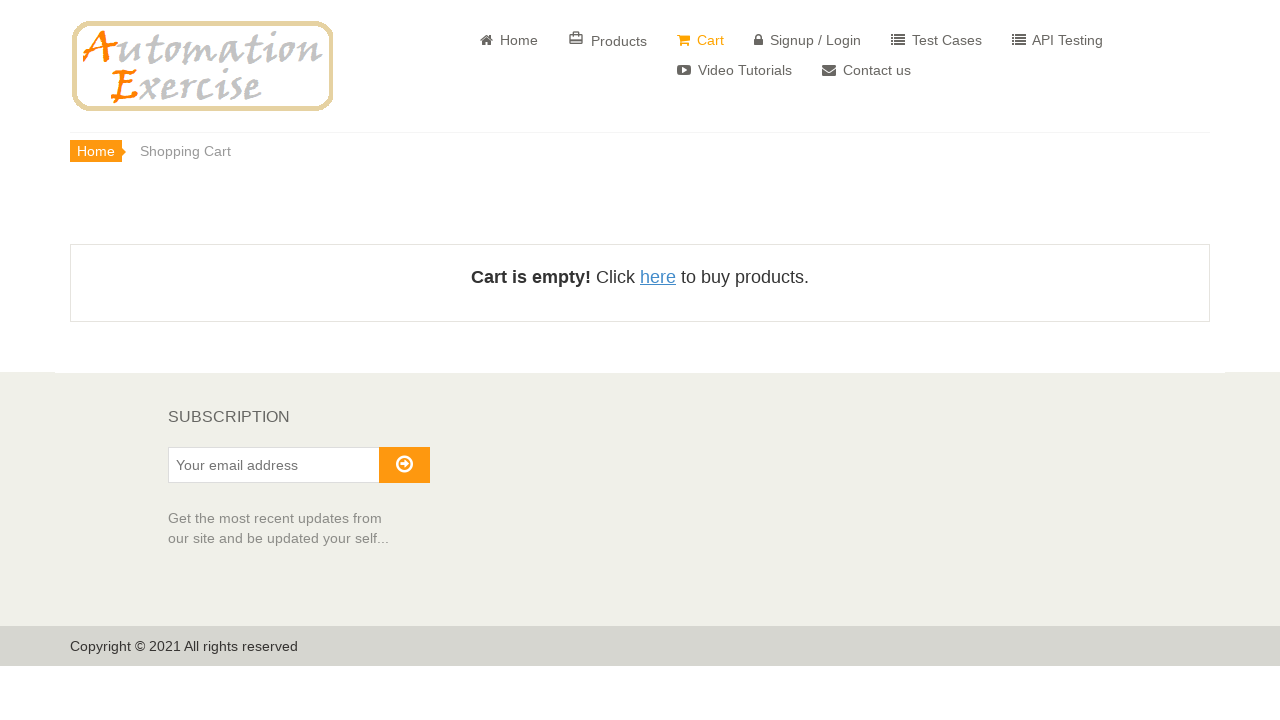

Waited for 'Subscription' heading to load
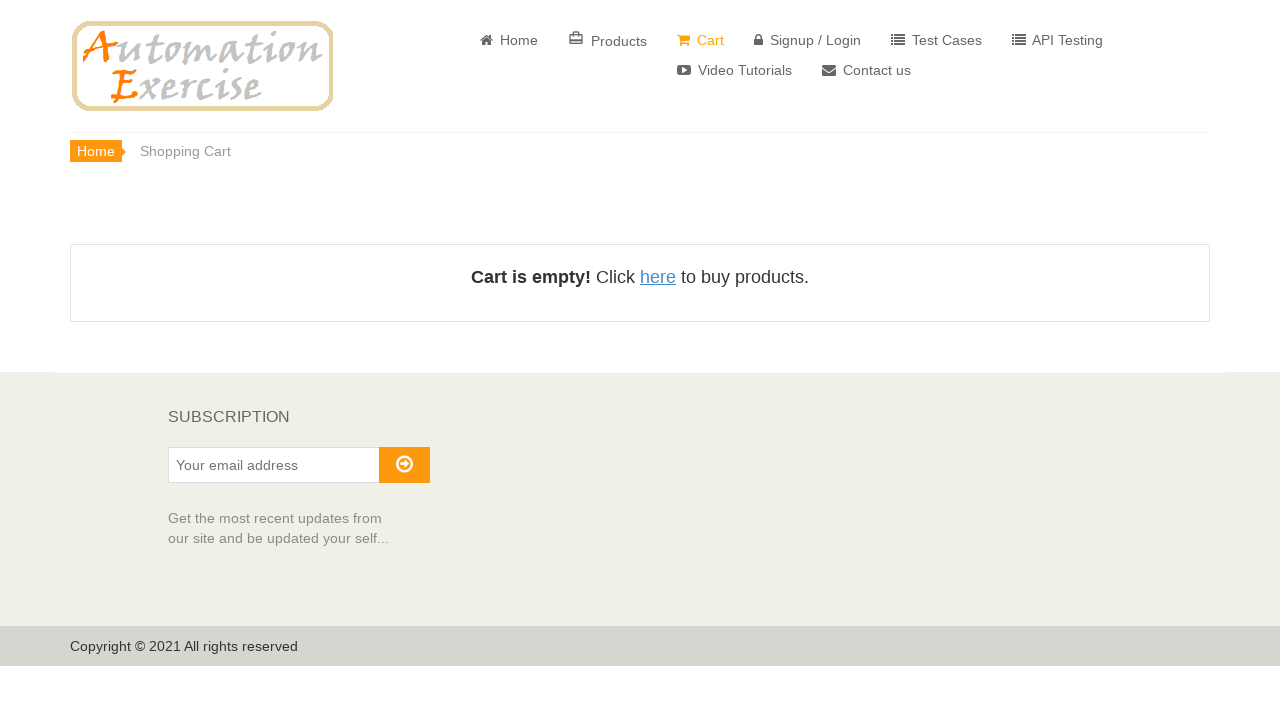

Verified 'SUBSCRIPTION' text is visible in footer
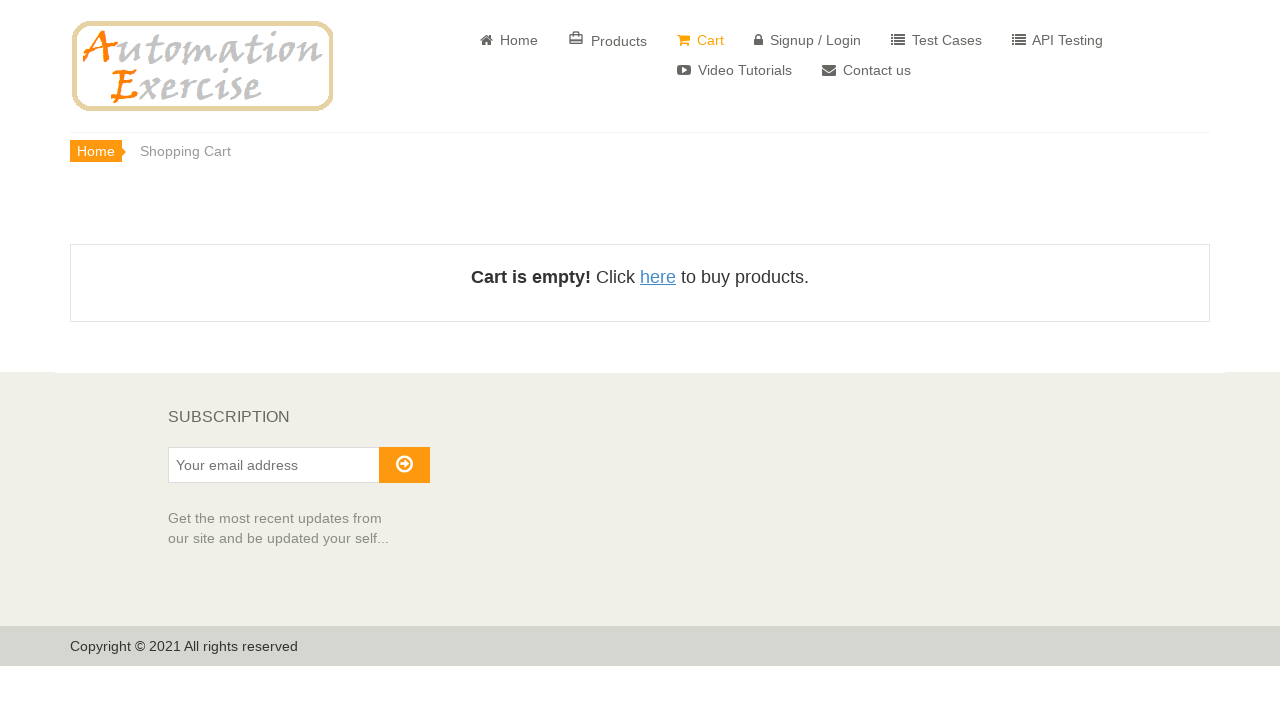

Entered email address 'subscriber_test_742@gmail.com' in subscription field on #susbscribe_email
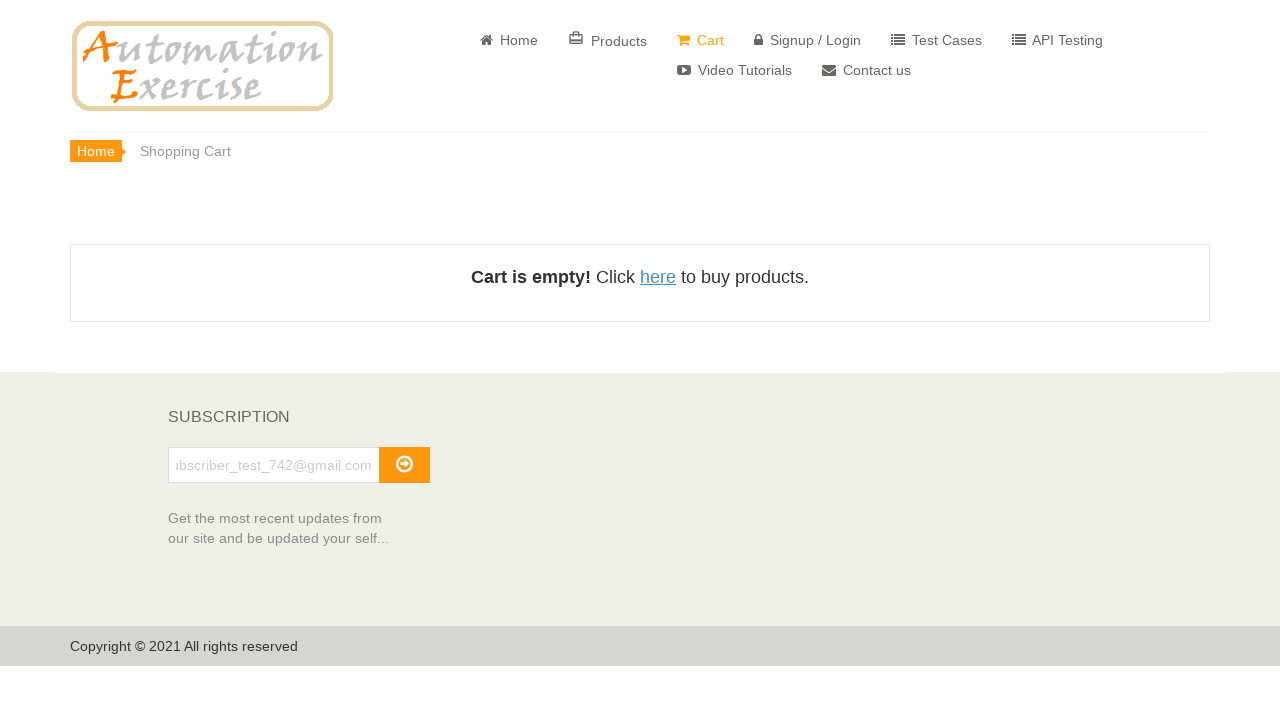

Clicked subscribe button to submit email at (404, 465) on #subscribe
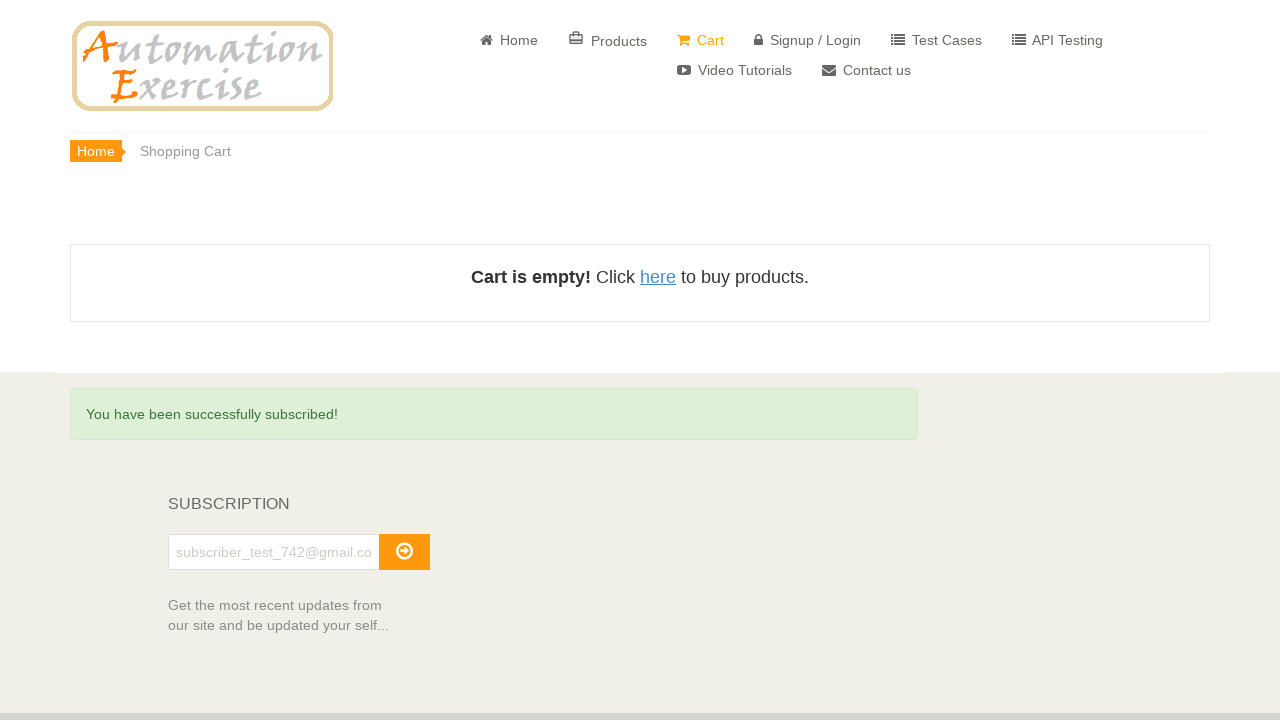

Waited for subscription success message to appear
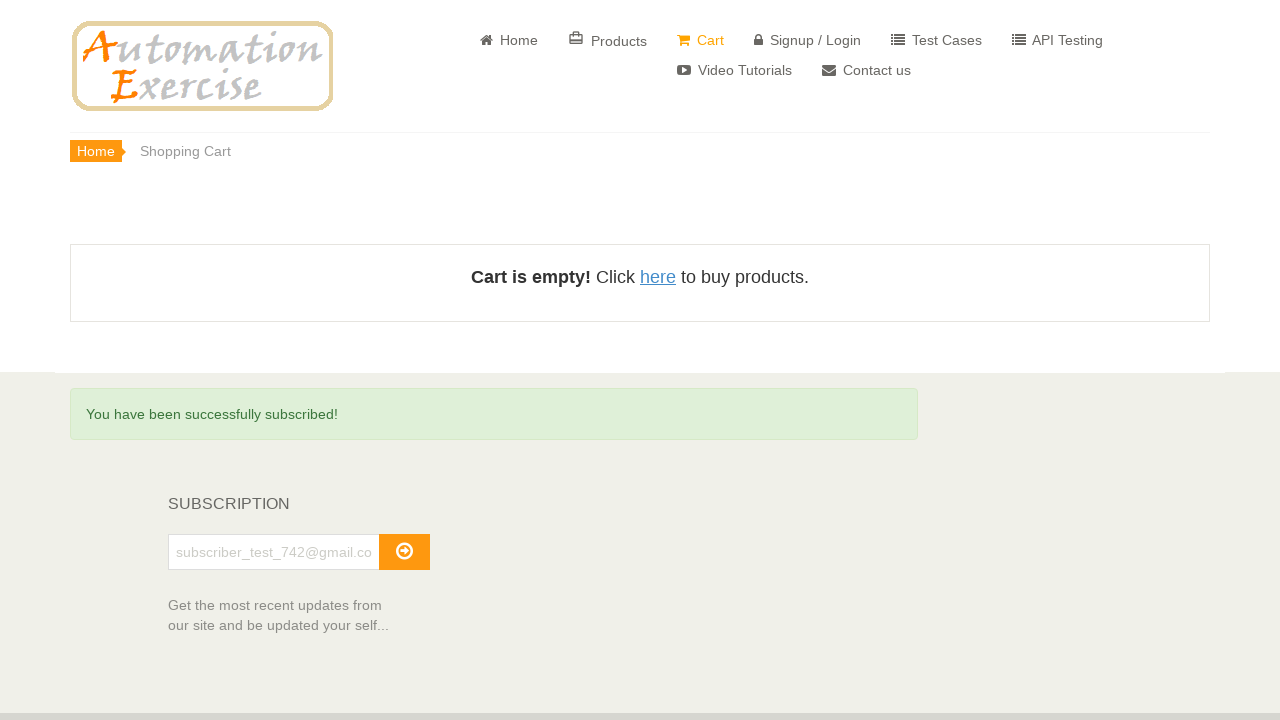

Verified subscription success message is visible
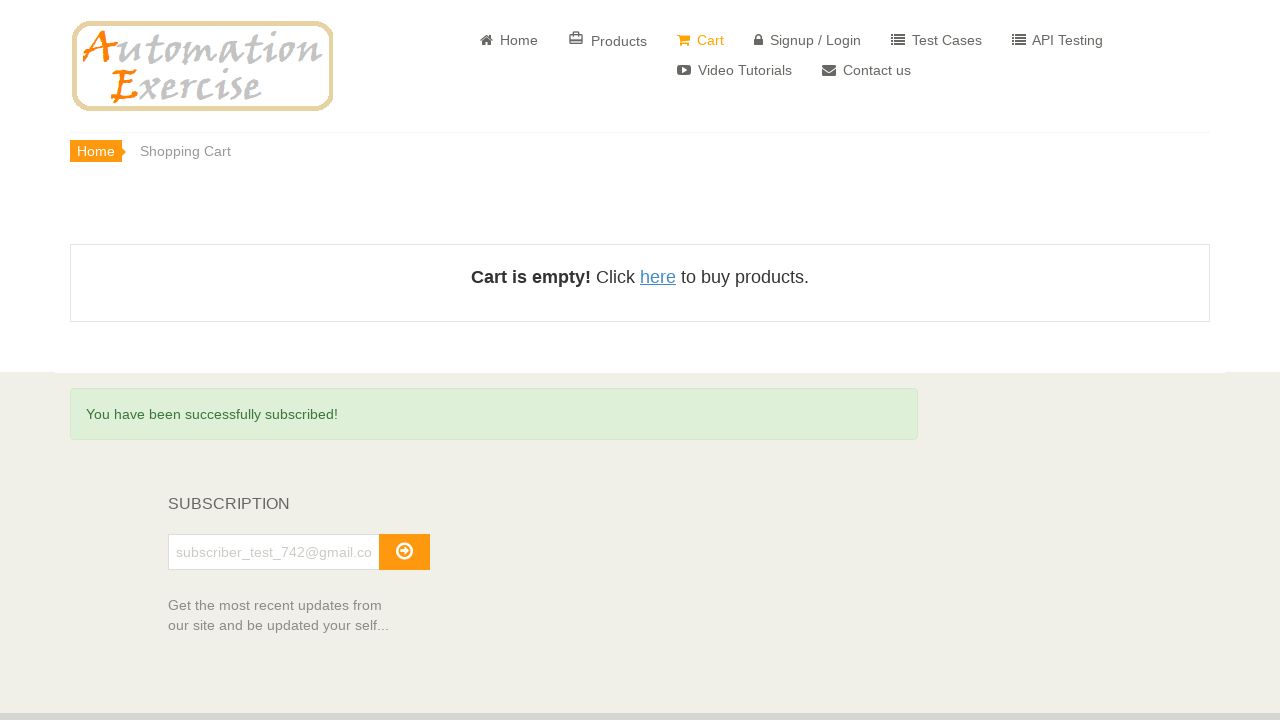

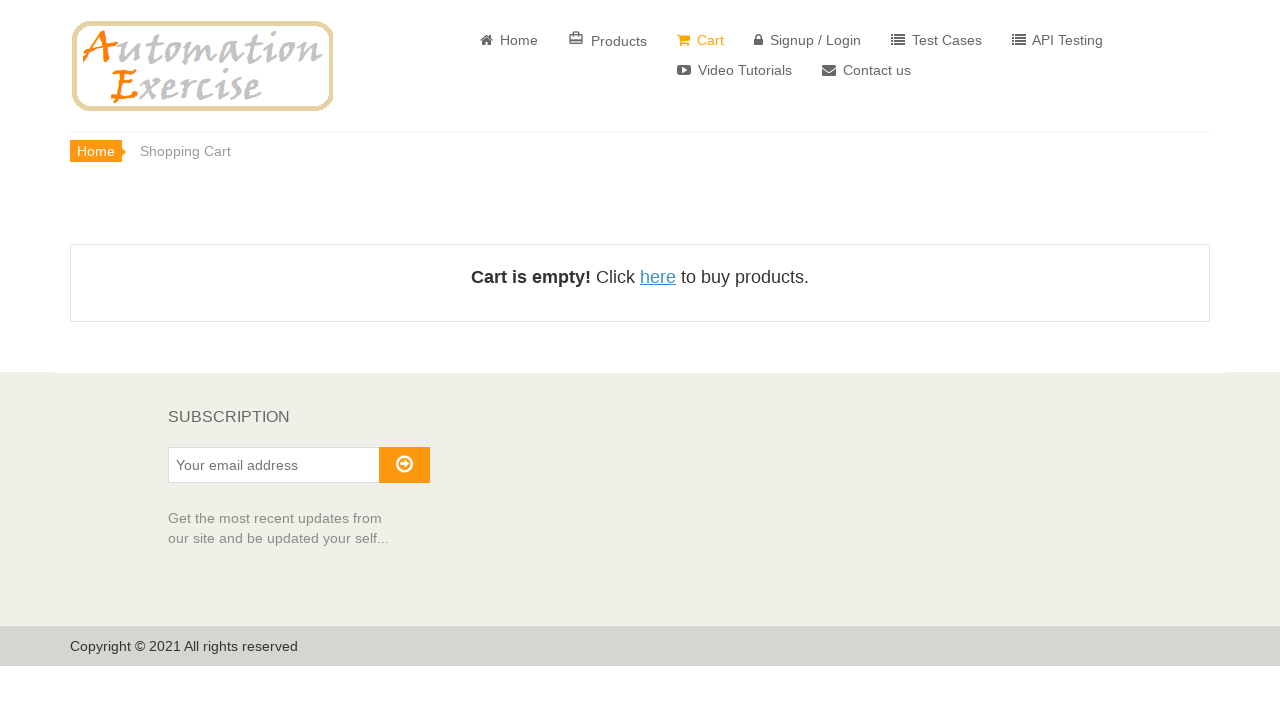